Tests opening a new browser window, switching to it, closing it, and returning to the parent window

Starting URL: https://rahulshettyacademy.com/AutomationPractice/

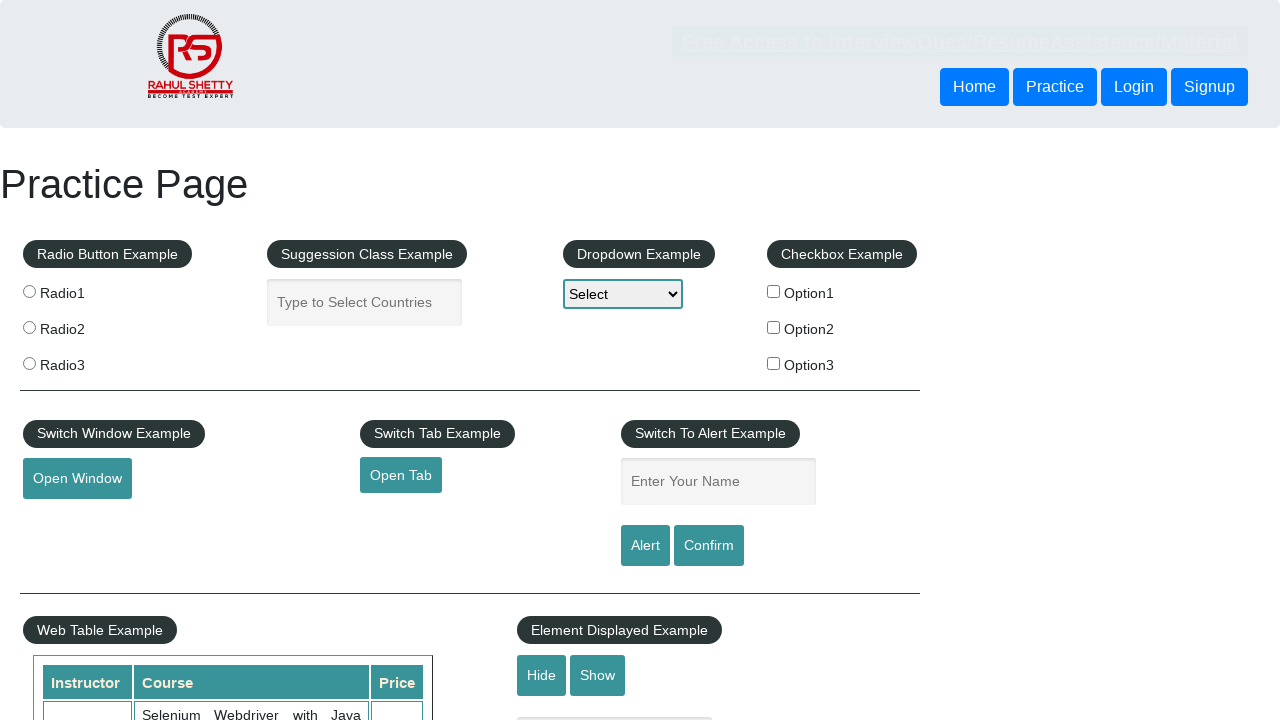

Clicked button to open new window at (77, 479) on #openwindow
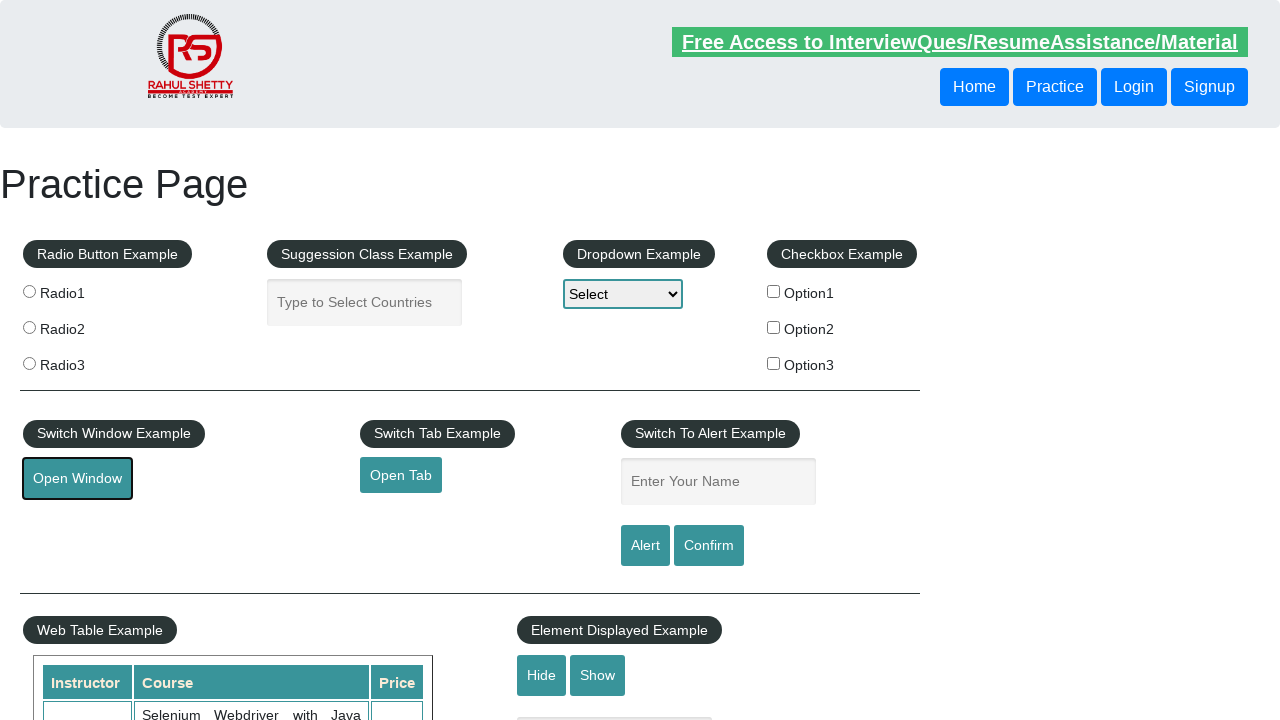

New window opened and captured
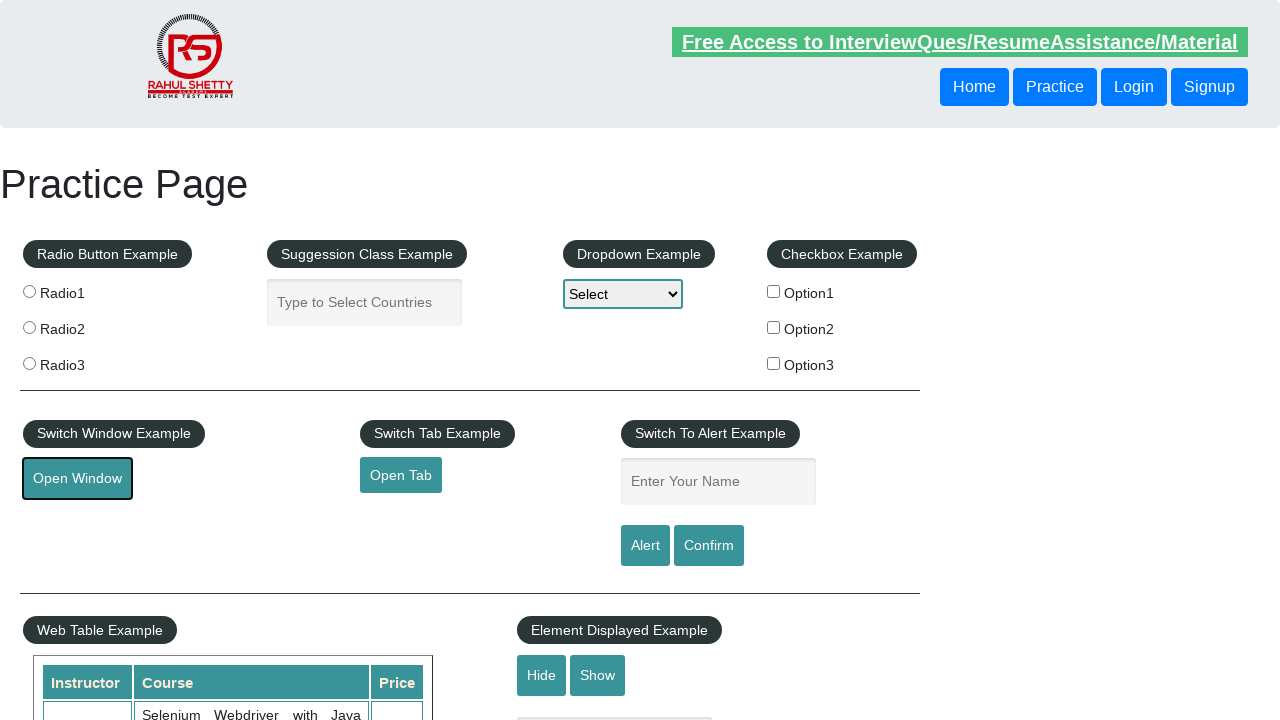

New window loaded completely
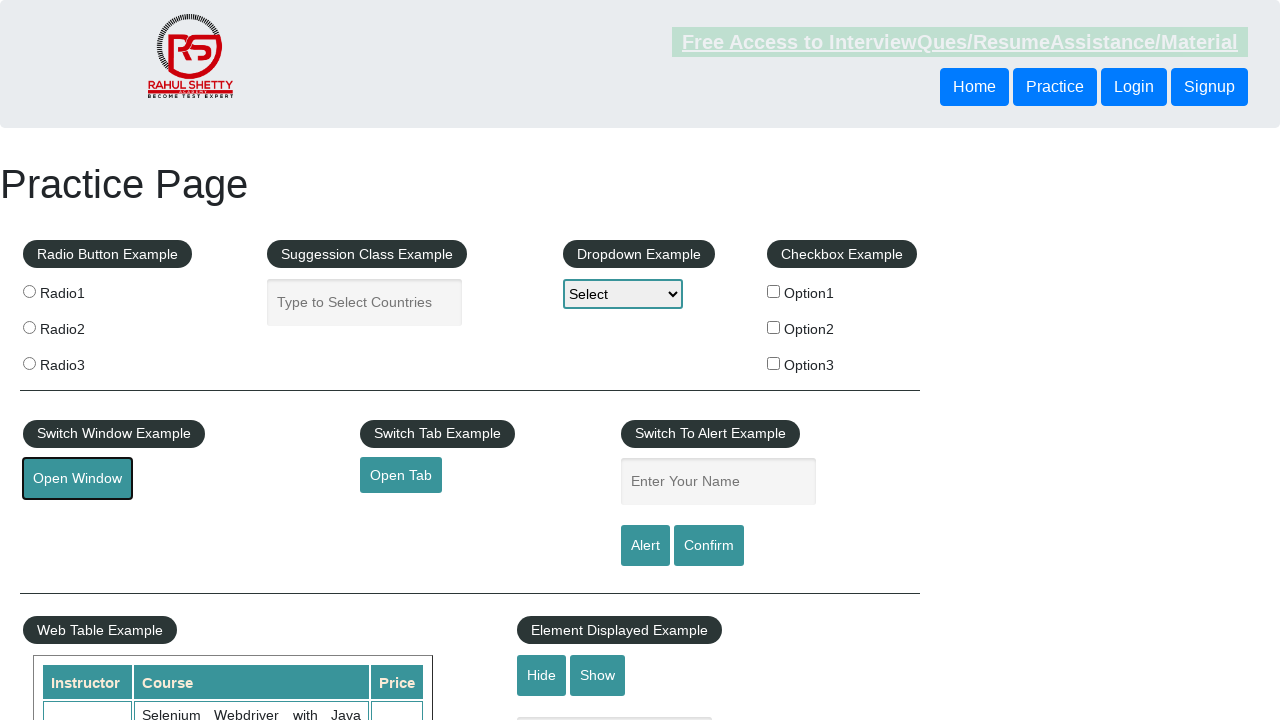

Closed the new window and returned to parent window
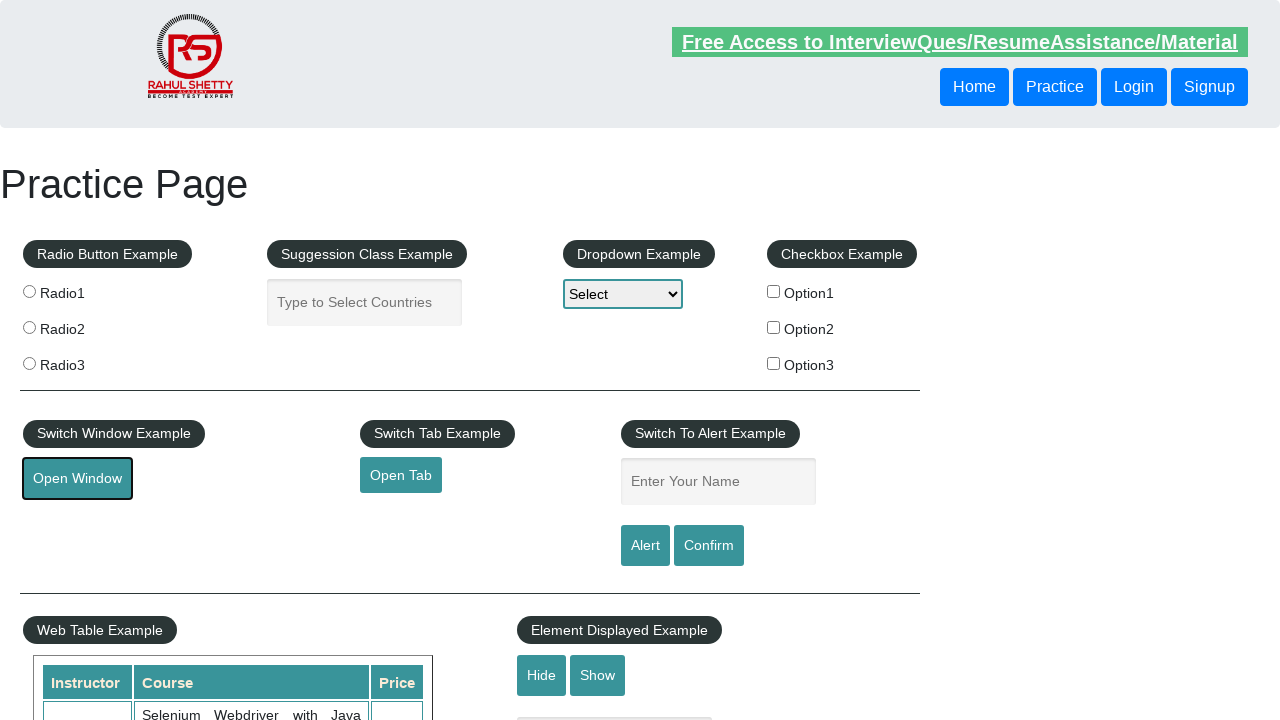

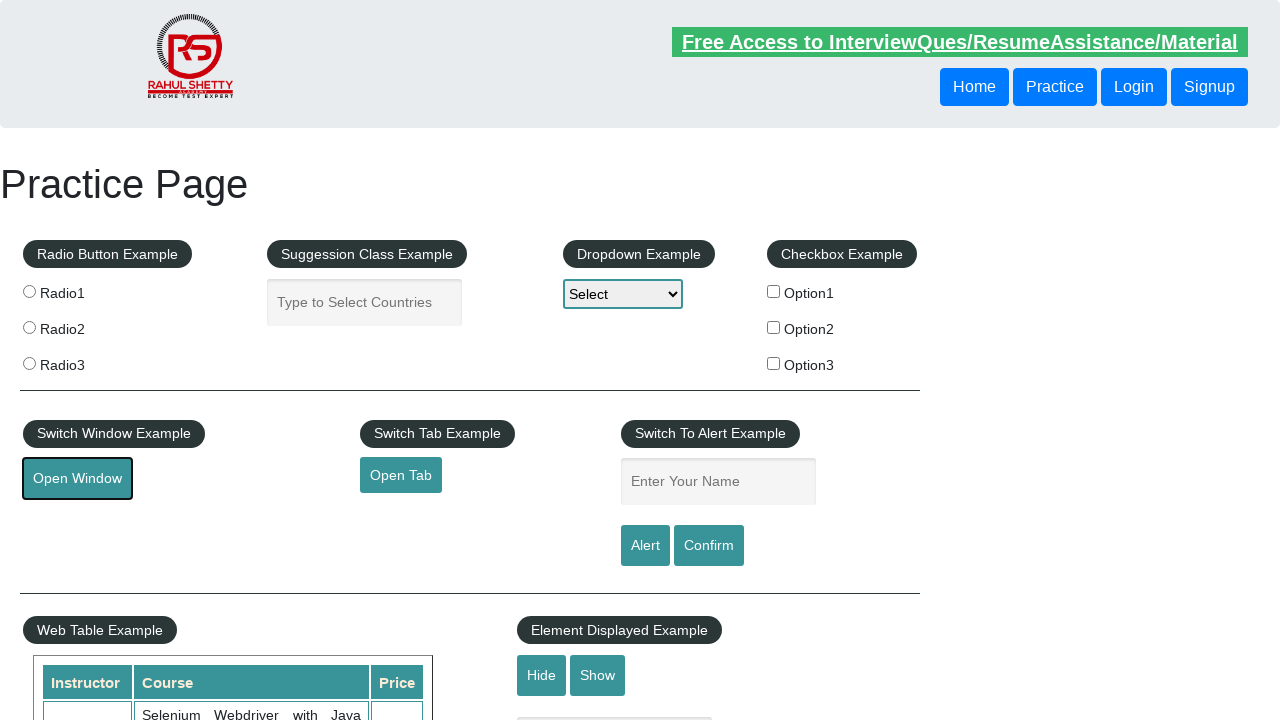